Tests the Kentucky Office of Occupations and Professions license search by selecting a board checkbox, entering a last name search term, and submitting the search to verify results are displayed.

Starting URL: https://oop.ky.gov/

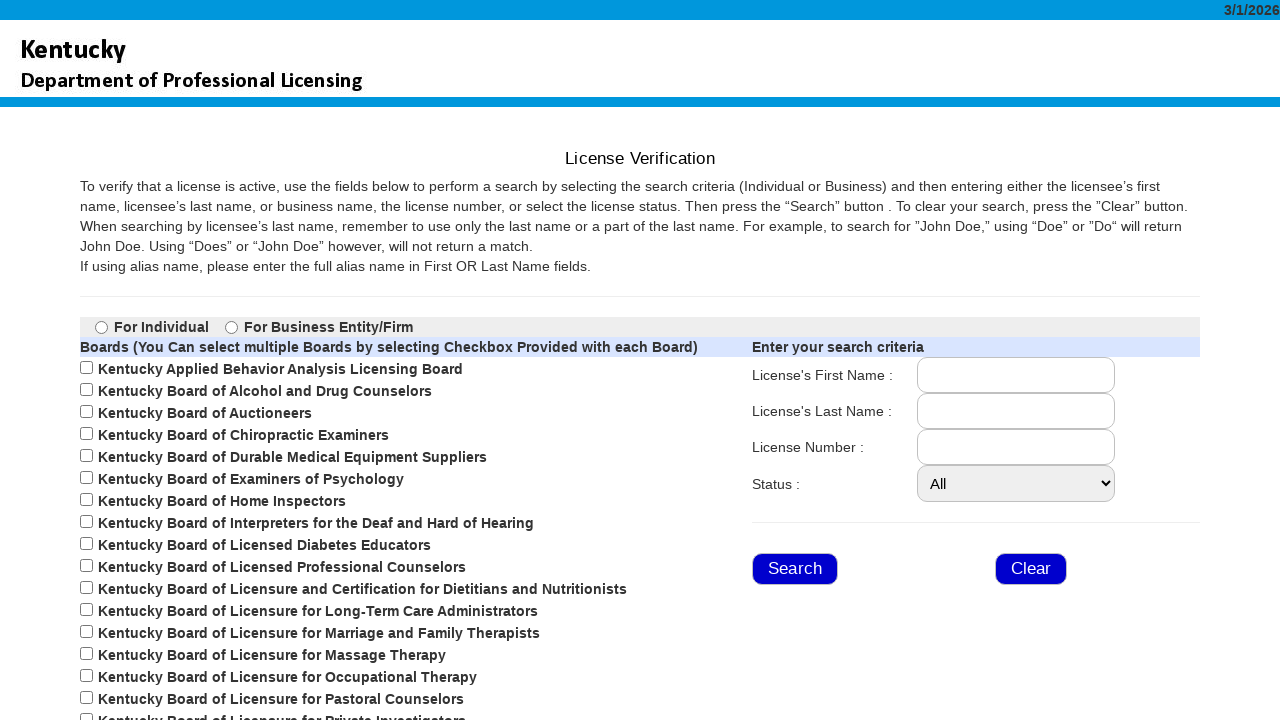

Hovered over Professional Counselors checkbox at (86, 566) on xpath=//*[@id="ContentPlaceHolder2_chkBoards_9"]
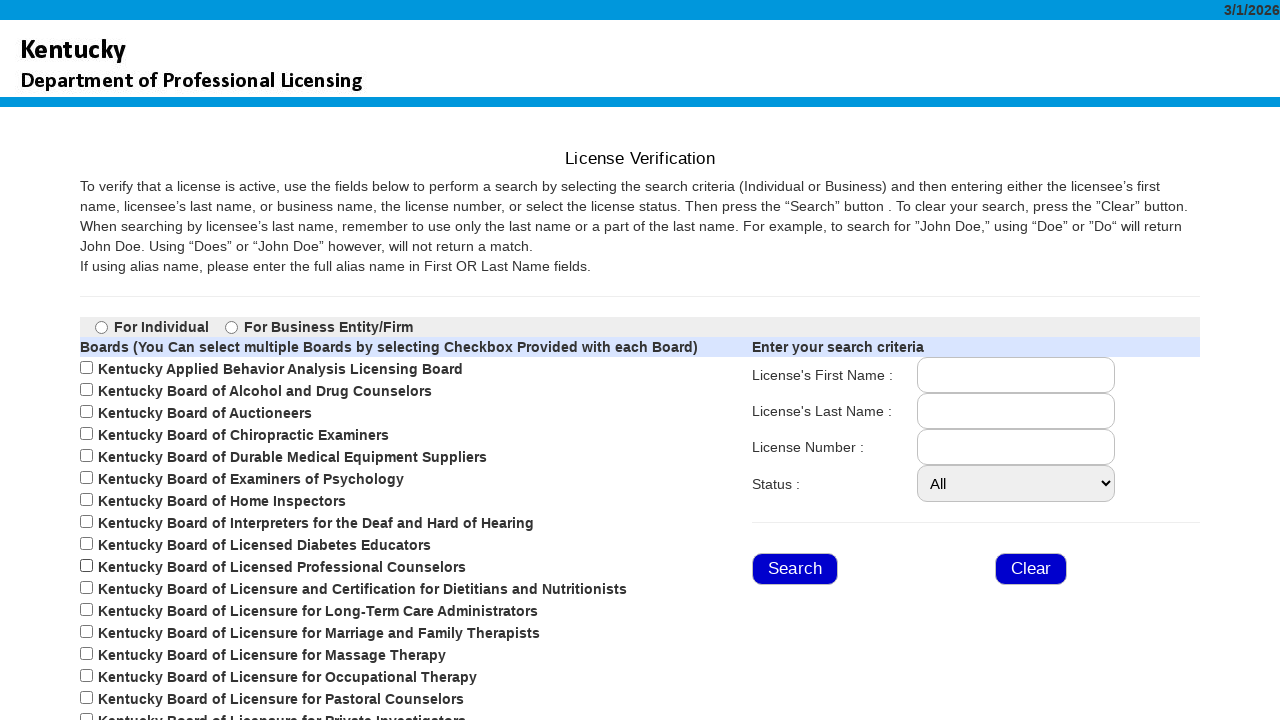

Clicked Professional Counselors checkbox at (86, 566) on xpath=//*[@id="ContentPlaceHolder2_chkBoards_9"]
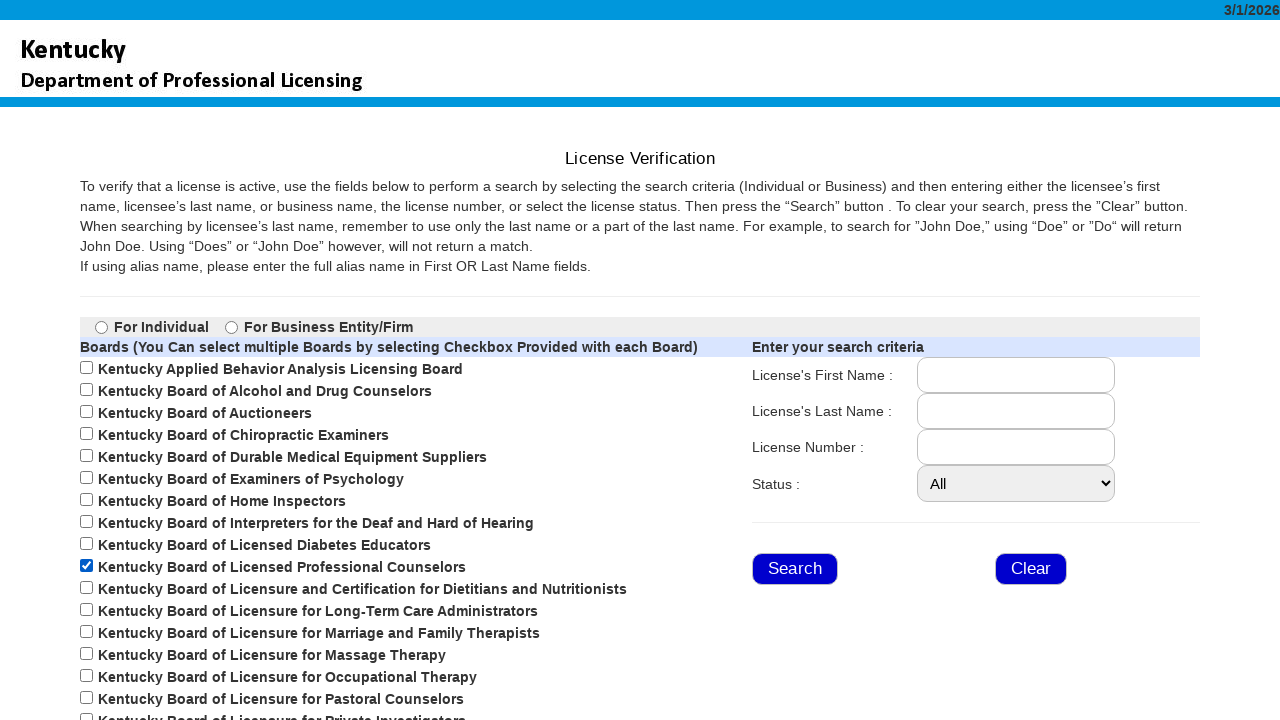

Hovered over last name search box at (1016, 411) on xpath=//*[@id="ContentPlaceHolder2_TLname"]
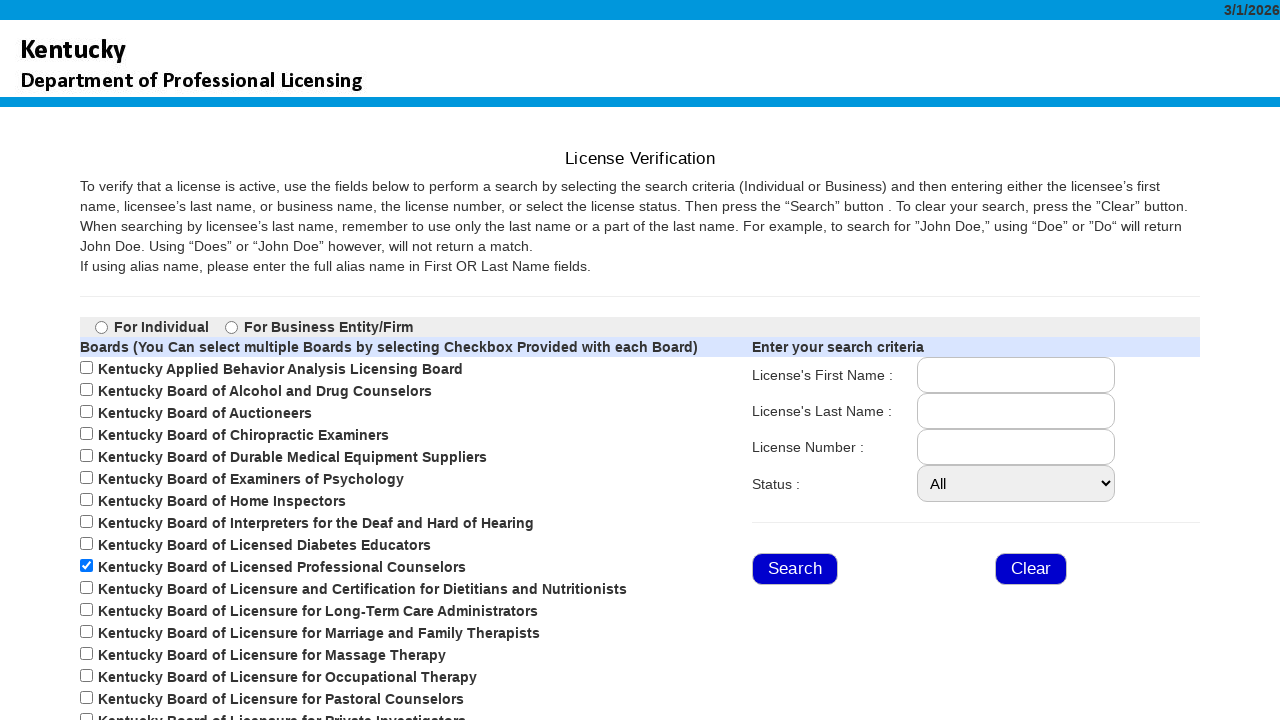

Clicked on last name search box at (1016, 411) on xpath=//*[@id="ContentPlaceHolder2_TLname"]
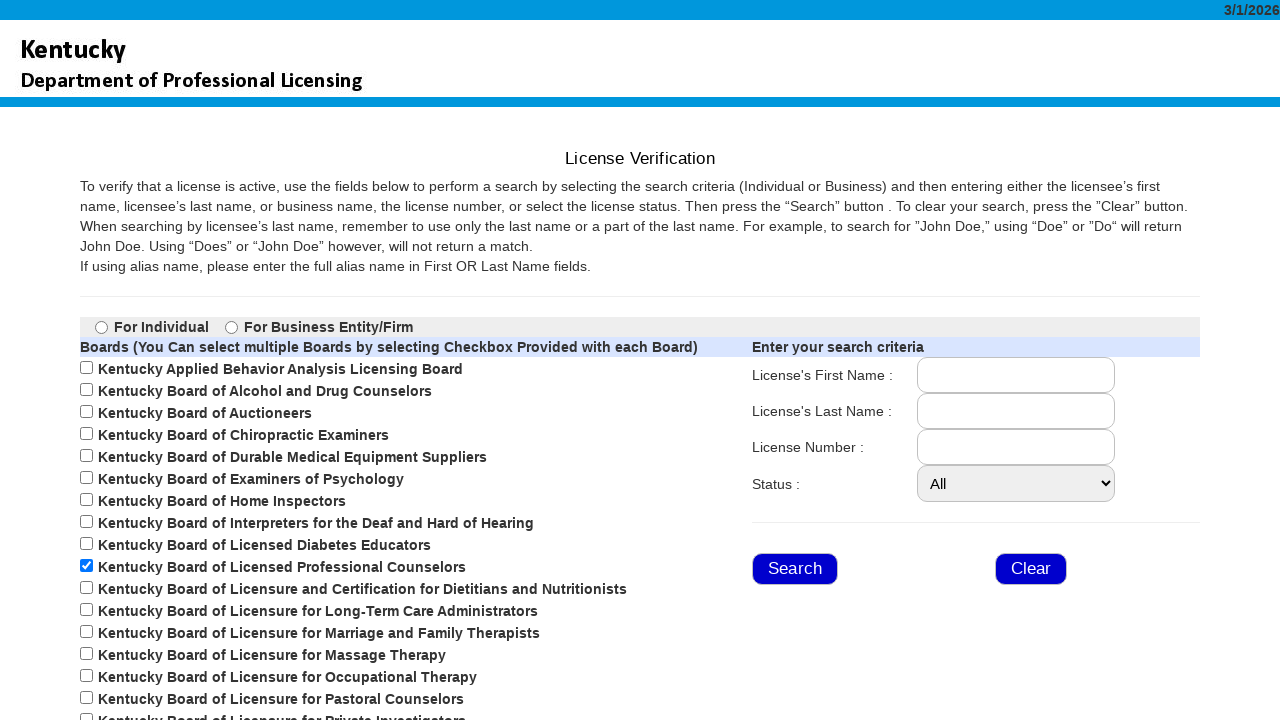

Entered 'Smith' in last name search field on xpath=//*[@id="ContentPlaceHolder2_TLname"]
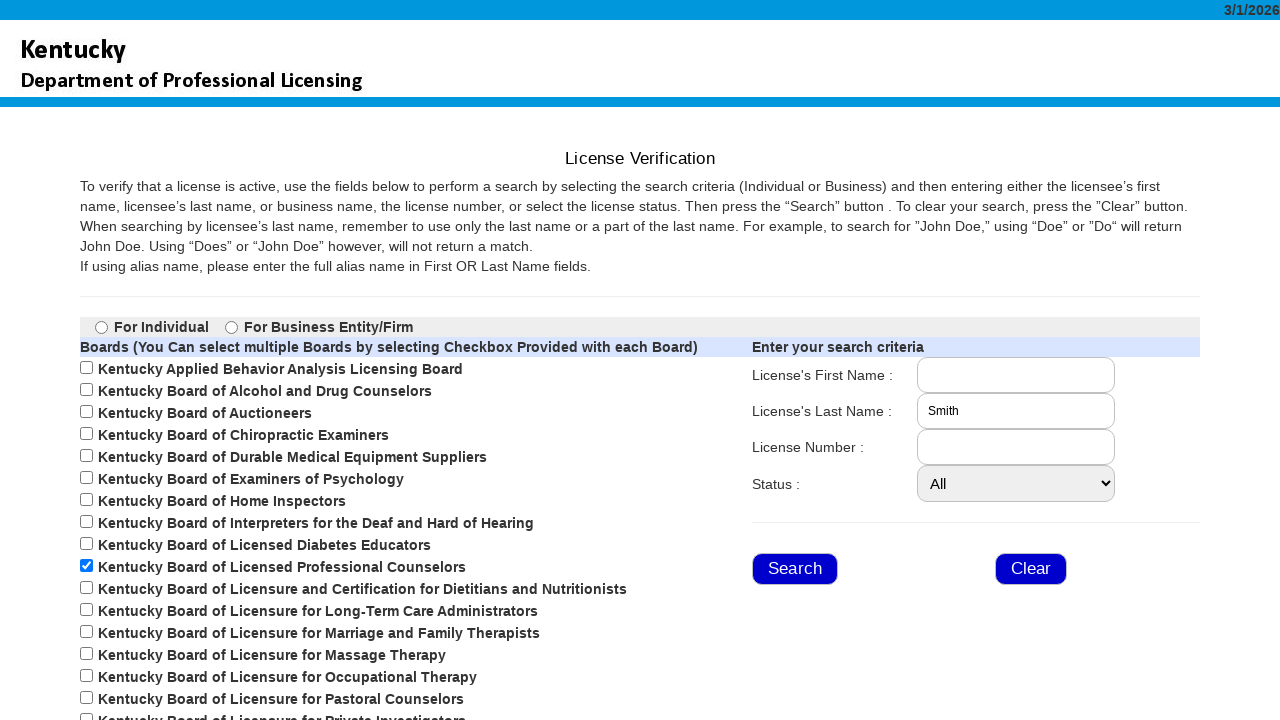

Hovered over search button at (795, 569) on xpath=//*[@id="ContentPlaceHolder2_BSrch"]
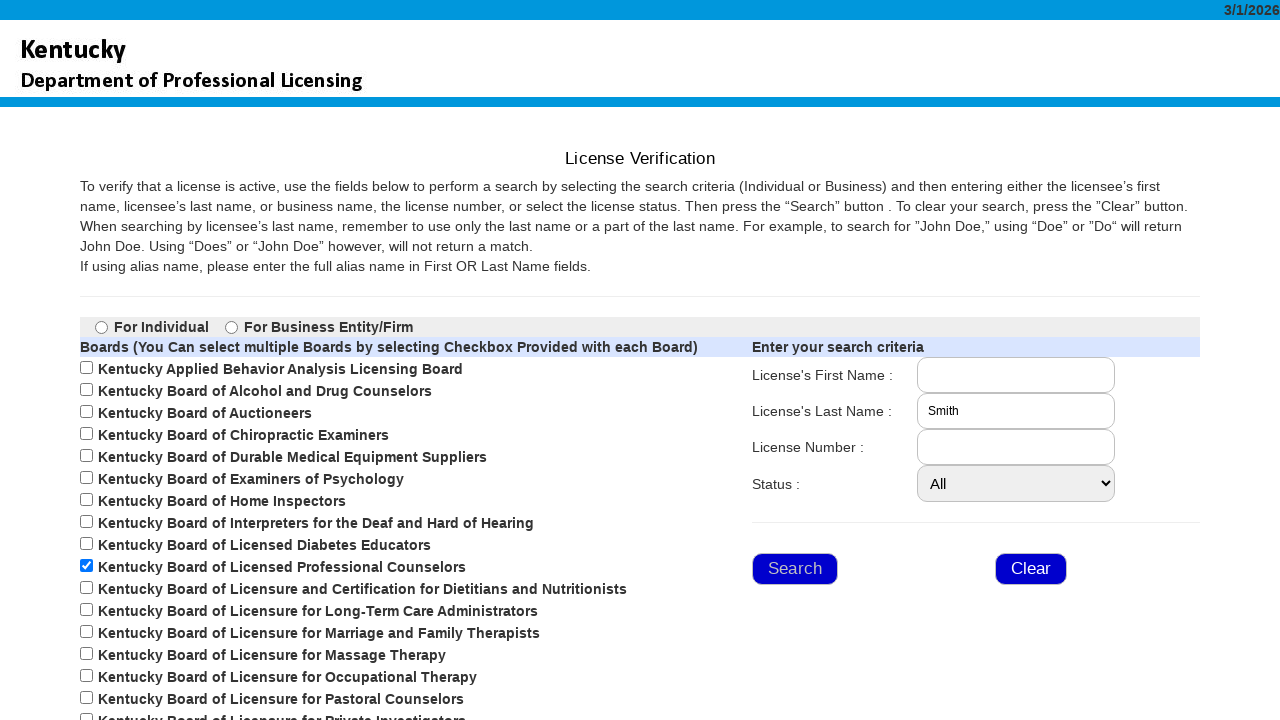

Clicked search button to submit license search at (795, 569) on xpath=//*[@id="ContentPlaceHolder2_BSrch"]
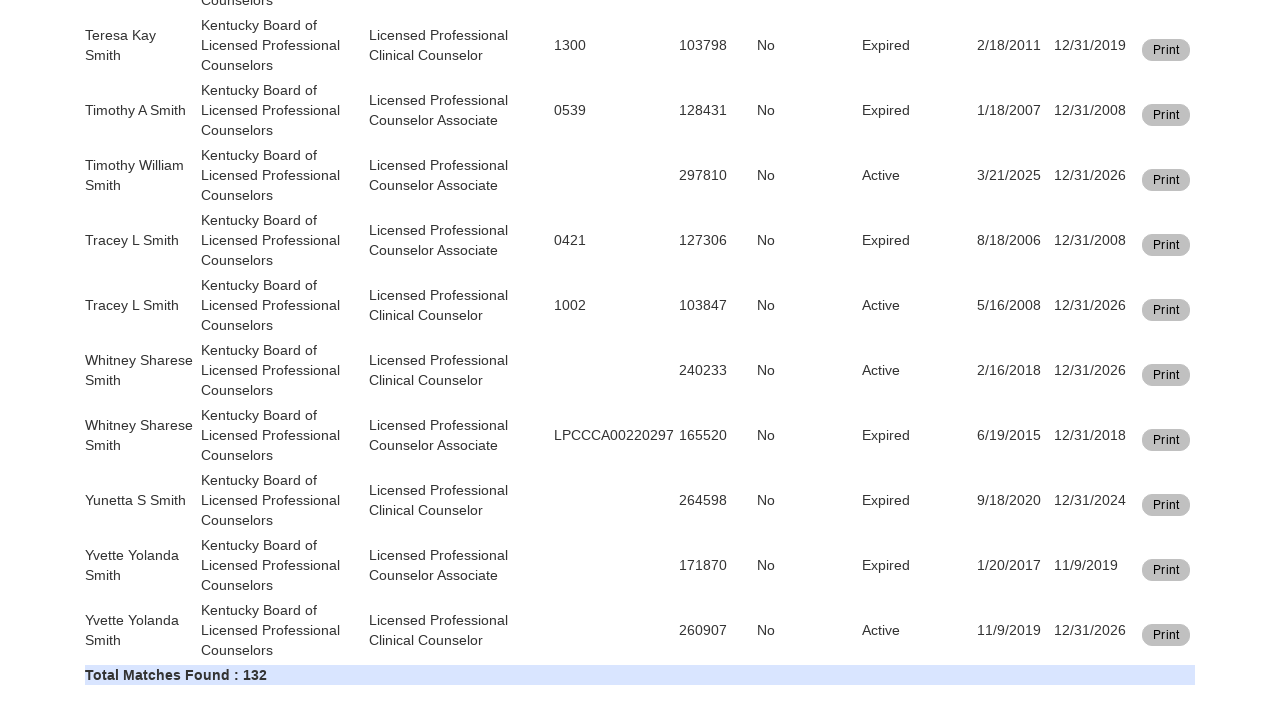

Search results table loaded successfully
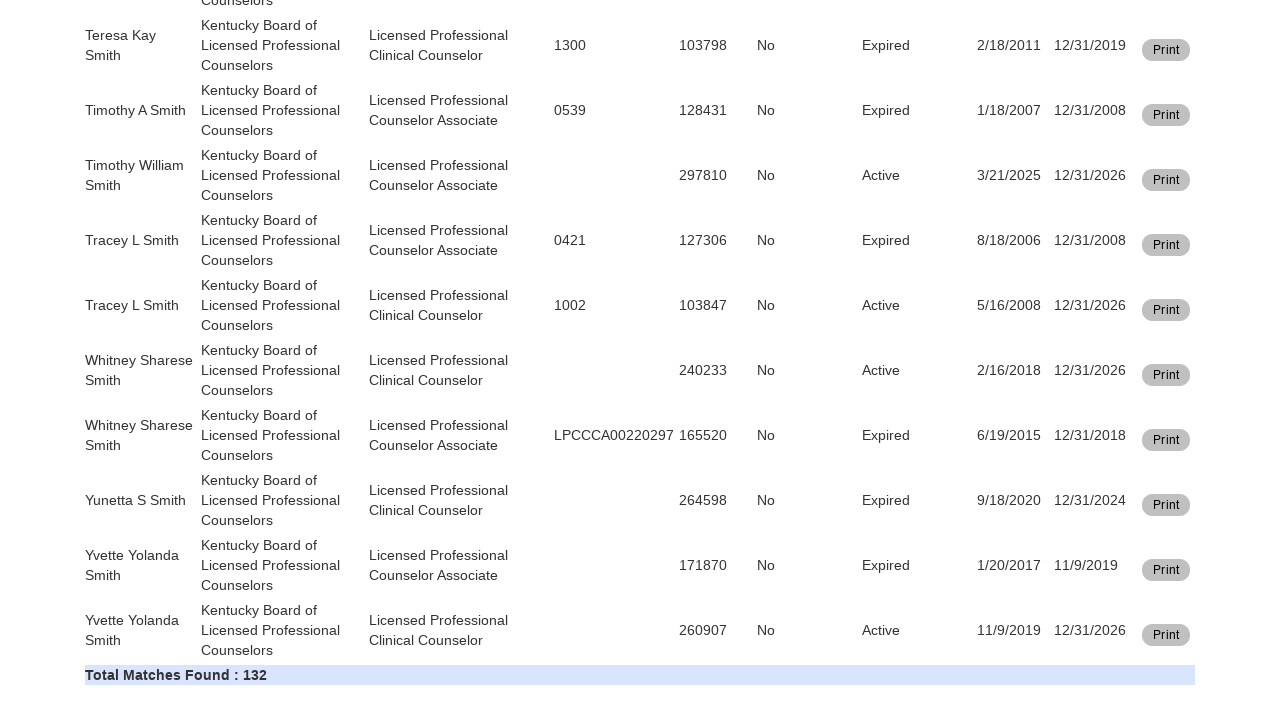

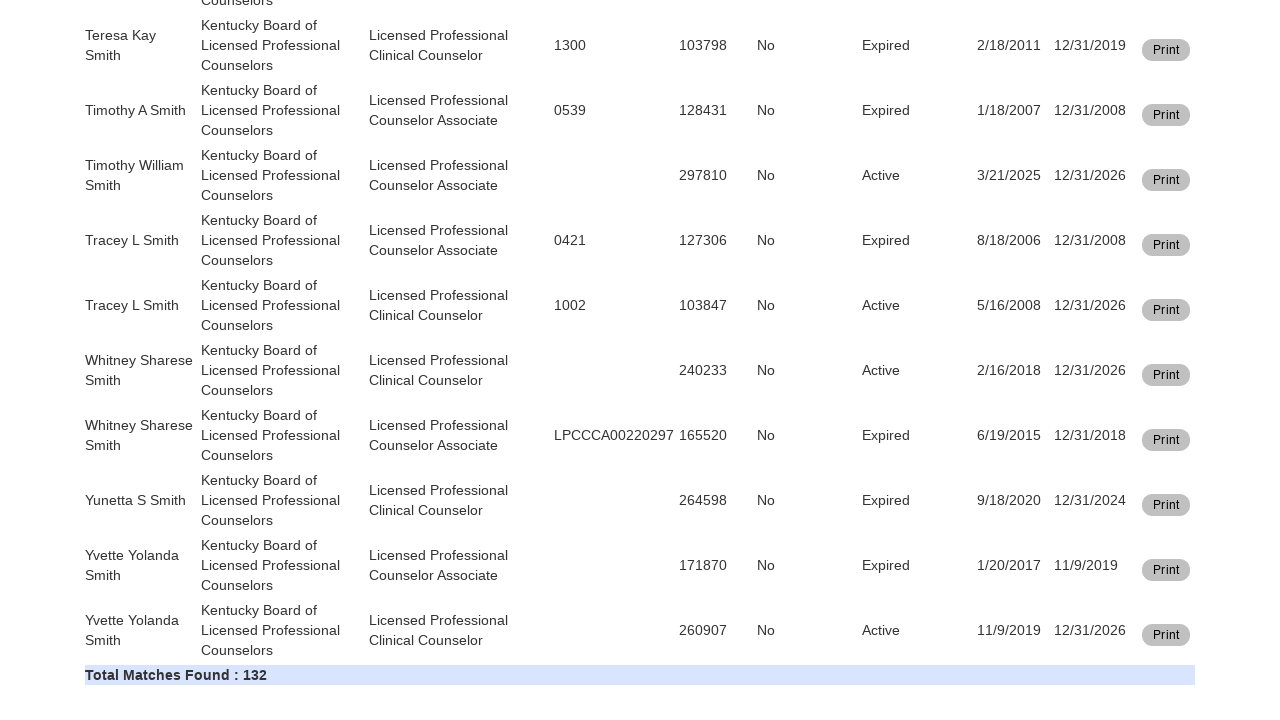